Tests jQuery UI Effects demos including Add Class, Color Animation, Easing, and Effect features by clicking on various effect buttons and canvases.

Starting URL: http://jqueryui.com/

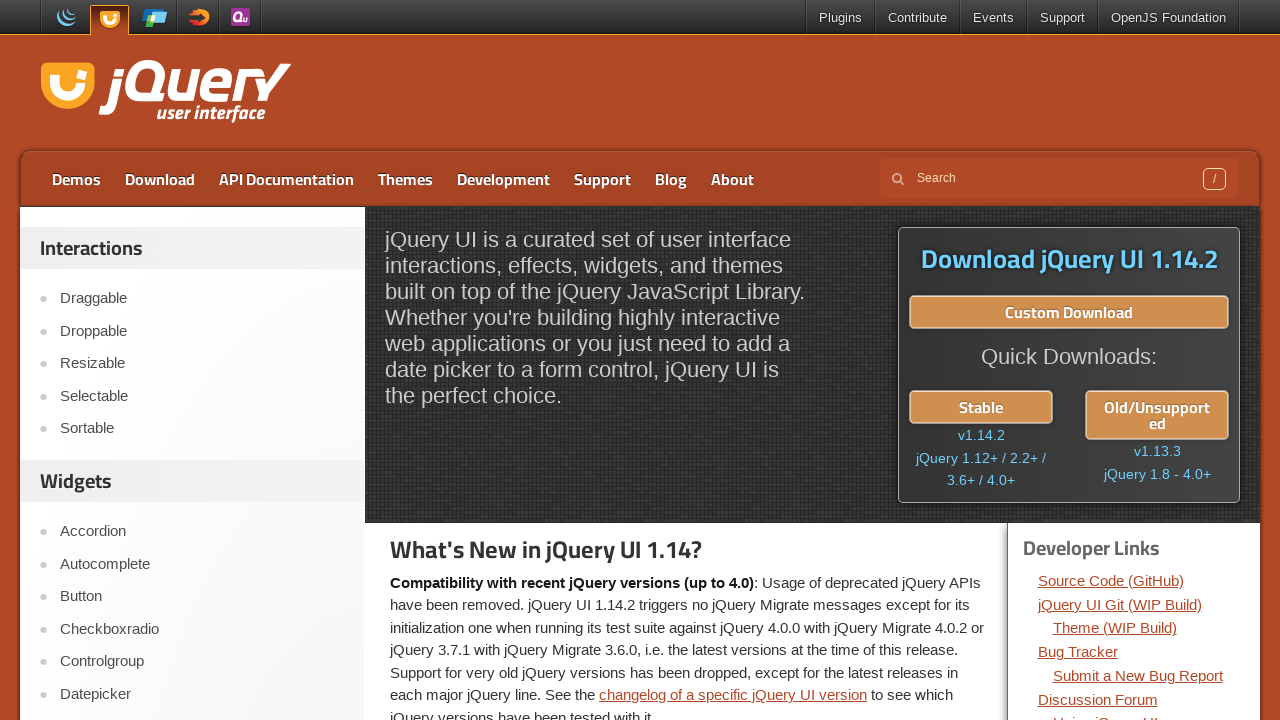

Clicked on Add Class demo link at (202, 361) on text=Add Class
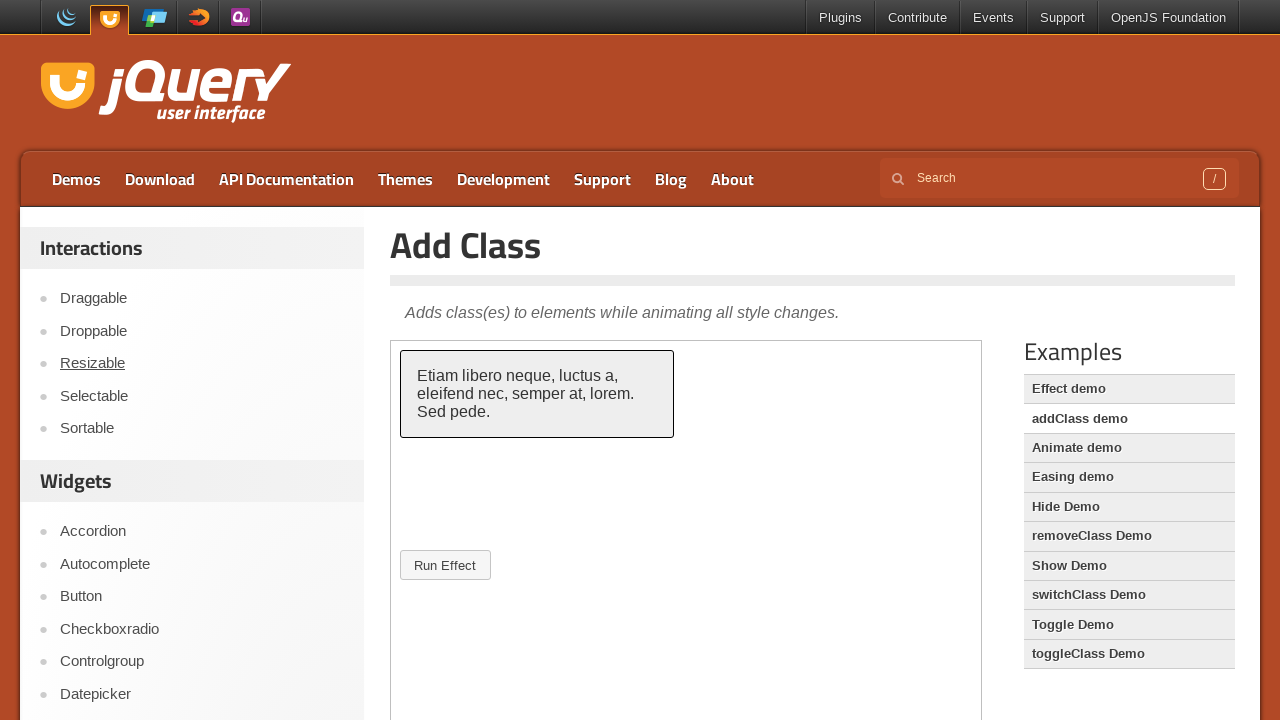

Clicked button in Add Class demo iframe at (445, 565) on iframe >> nth=0 >> internal:control=enter-frame >> #button
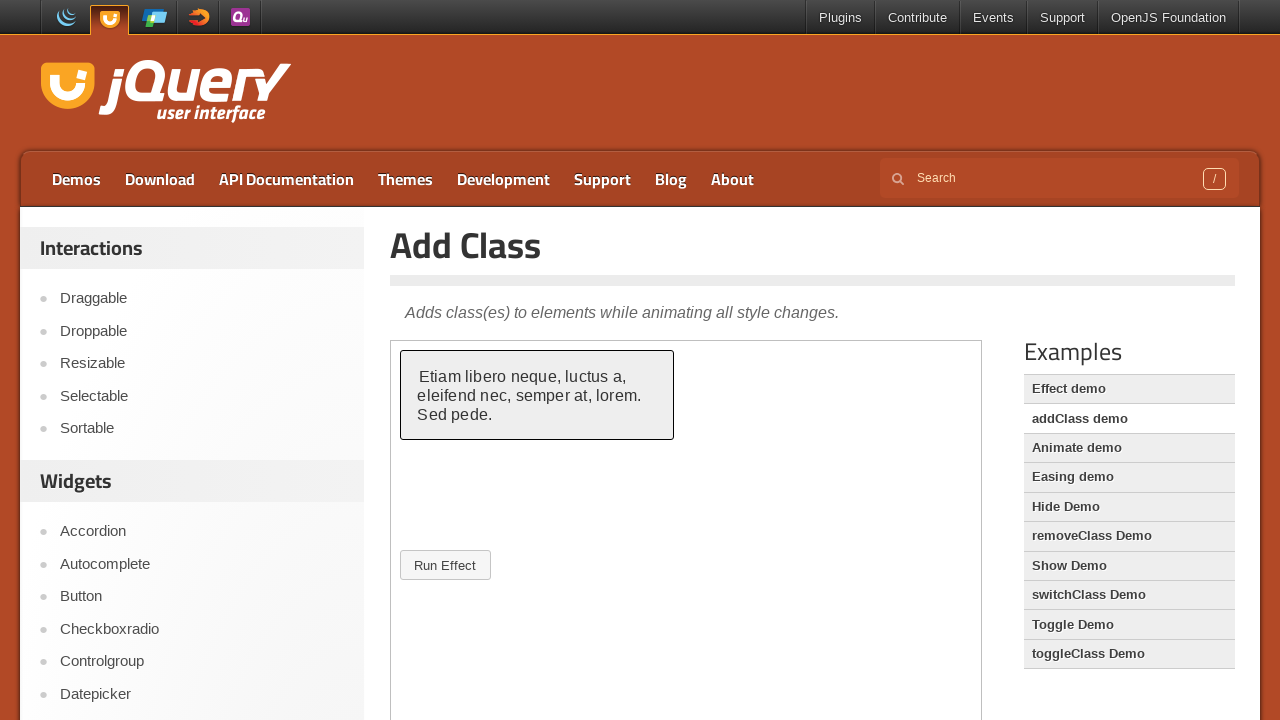

Clicked on Color Animation demo link at (202, 360) on text=Color Animation
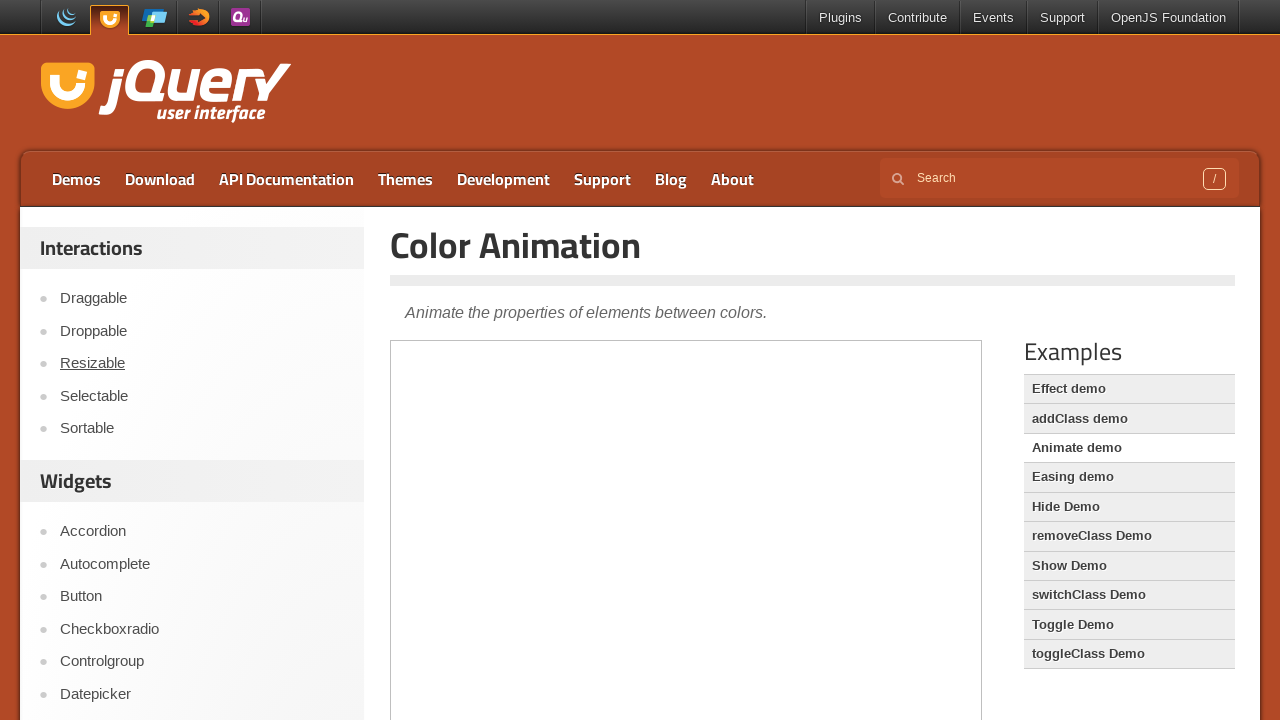

Clicked button in Color Animation demo iframe at (453, 565) on iframe >> nth=0 >> internal:control=enter-frame >> #button
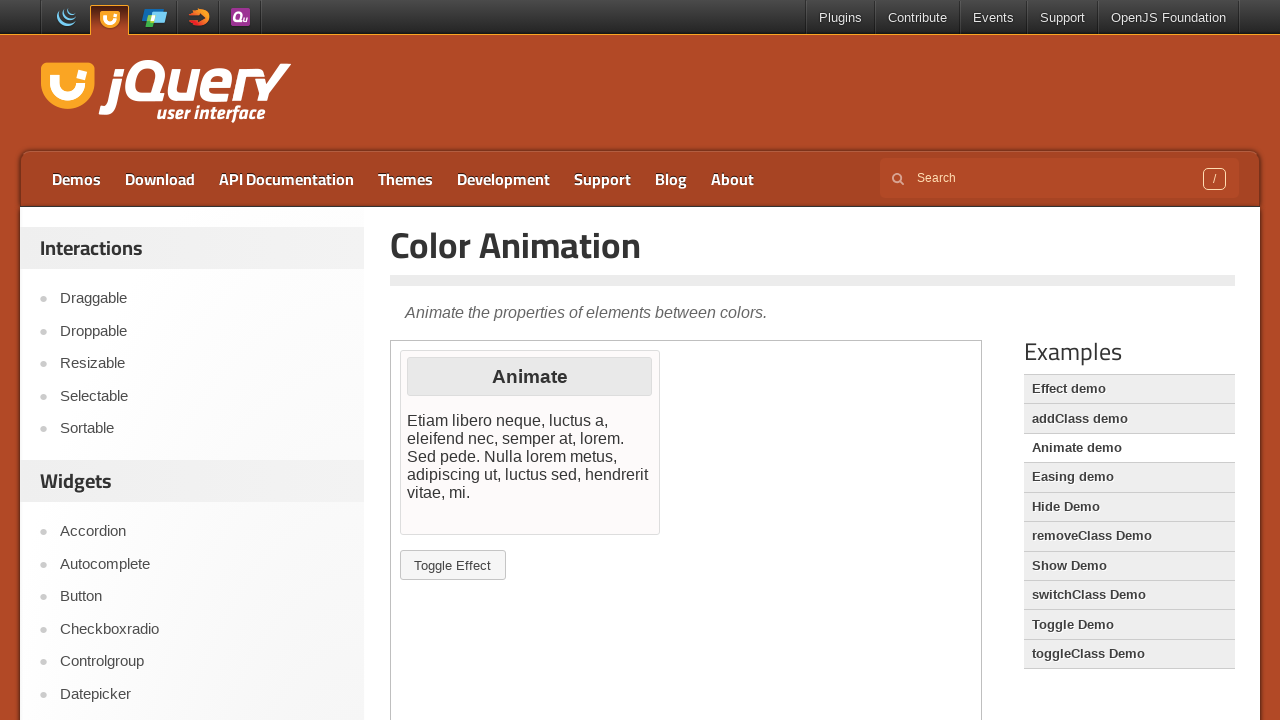

Clicked on Easing demo link at (1129, 477) on text=Easing
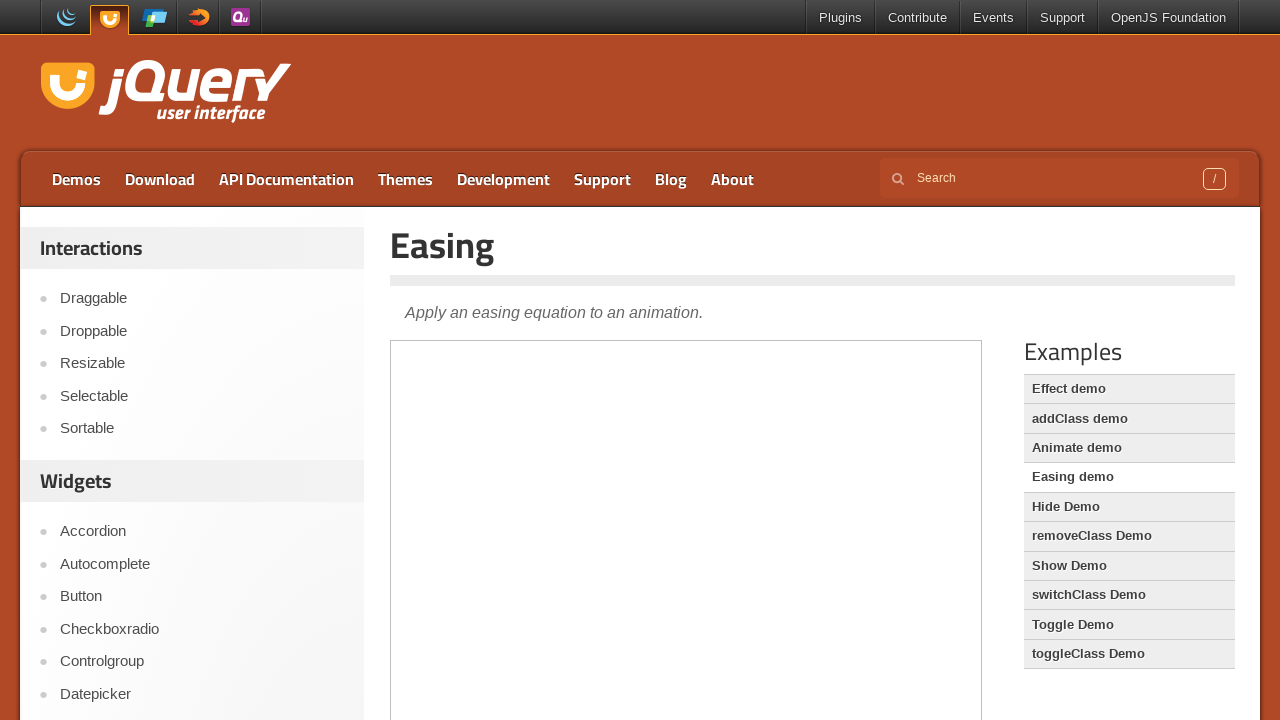

Clicked first easing canvas in Easing demo at (460, 415) on iframe >> nth=0 >> internal:control=enter-frame >> #graphs > div:nth-child(1) > 
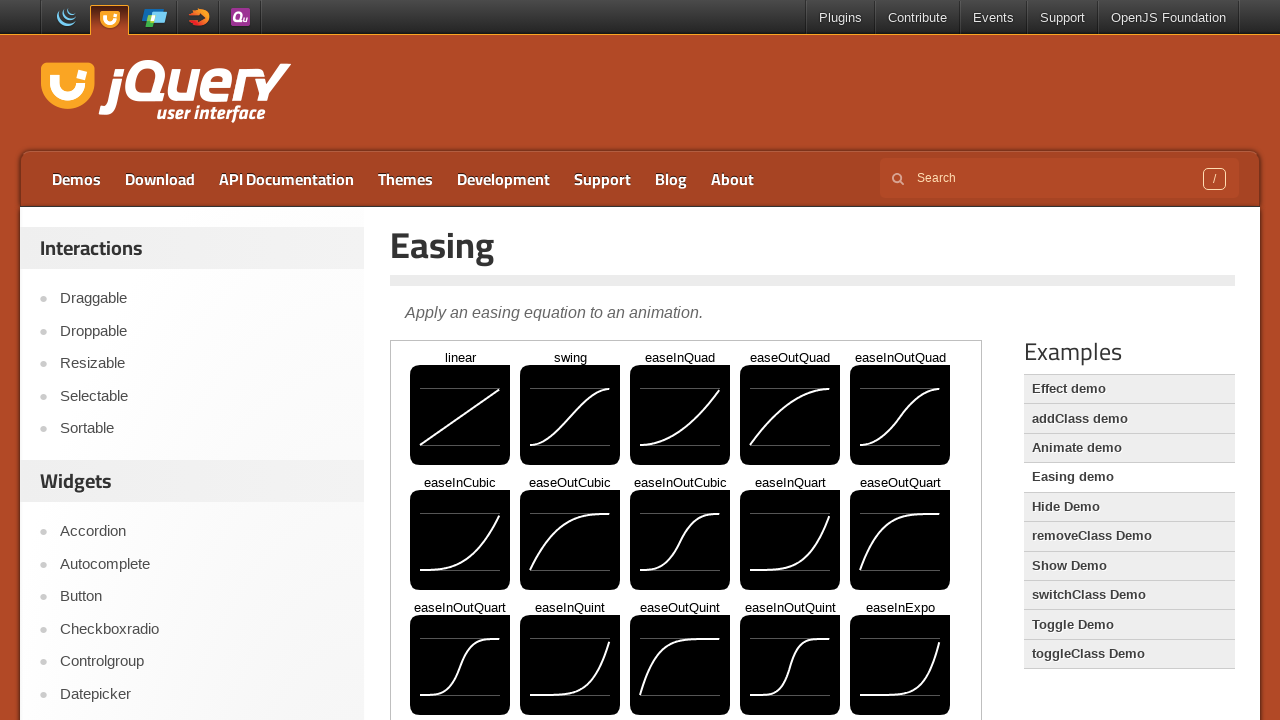

Clicked second easing canvas in Easing demo at (570, 415) on iframe >> nth=0 >> internal:control=enter-frame >> #graphs > div:nth-child(2) > 
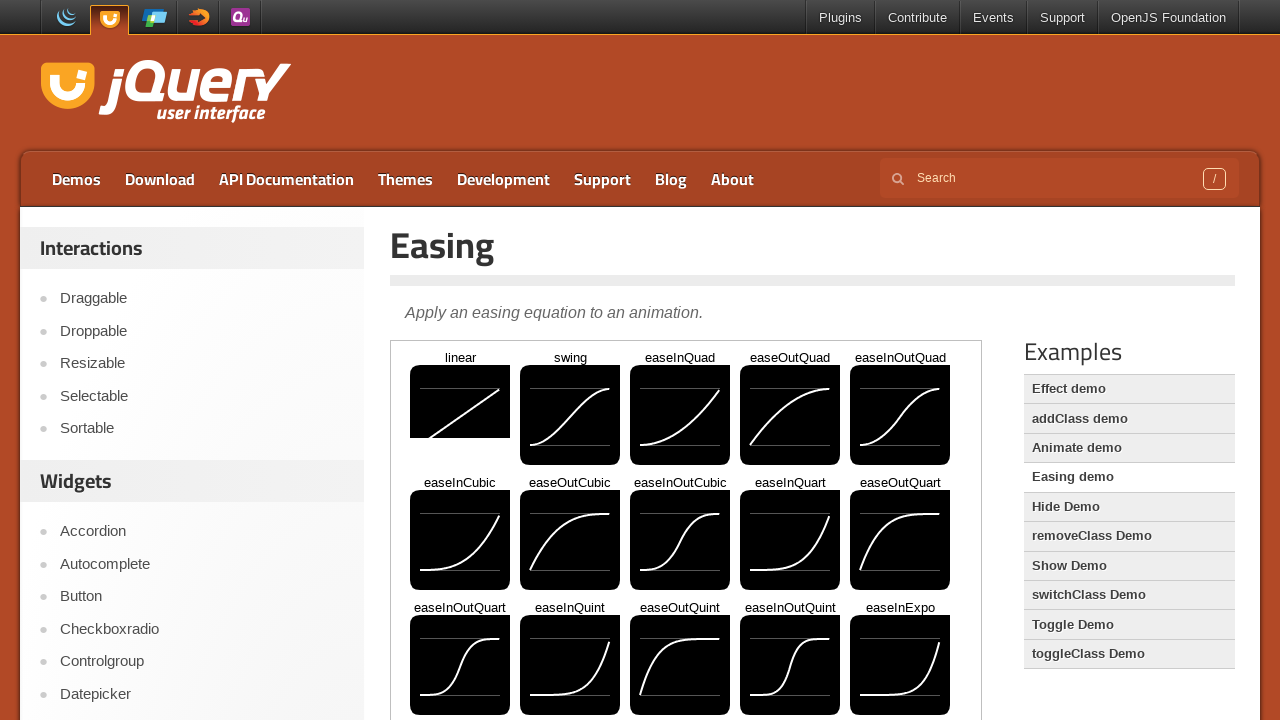

Clicked on Effect demo link at (1129, 389) on text=Effect
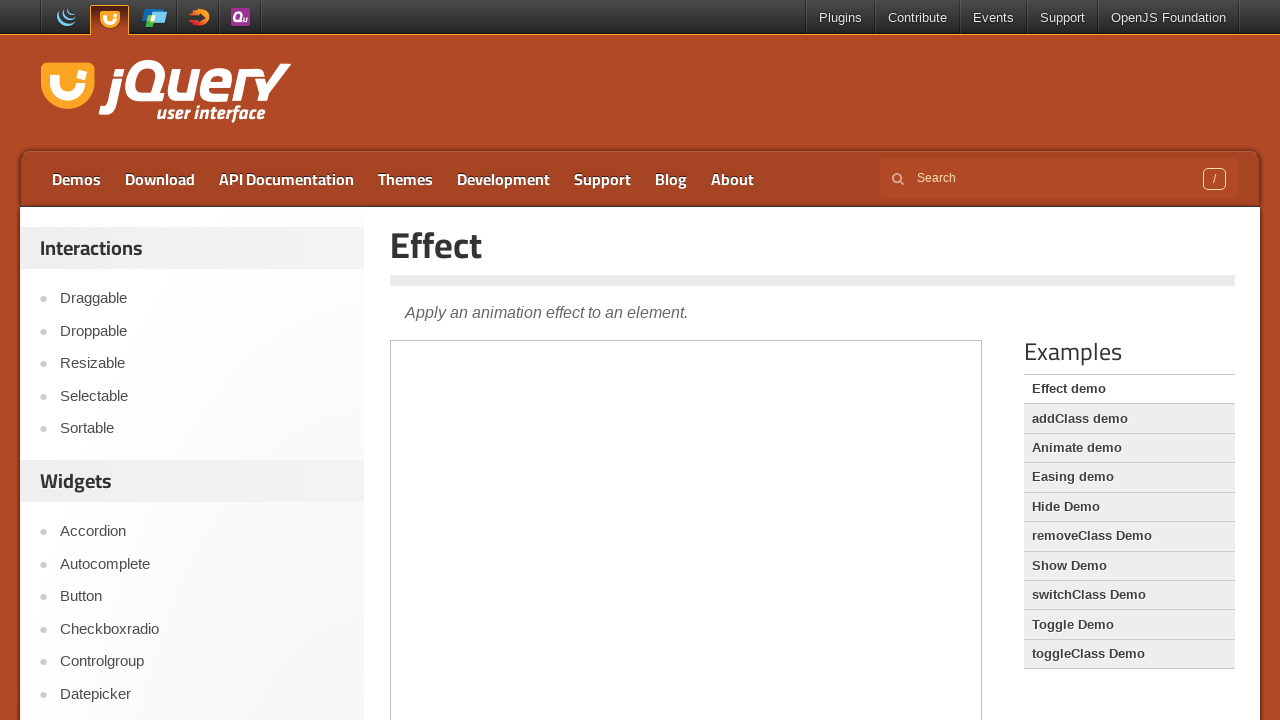

Clicked effectTypes dropdown in Effect demo iframe at (436, 565) on iframe >> nth=0 >> internal:control=enter-frame >> #effectTypes
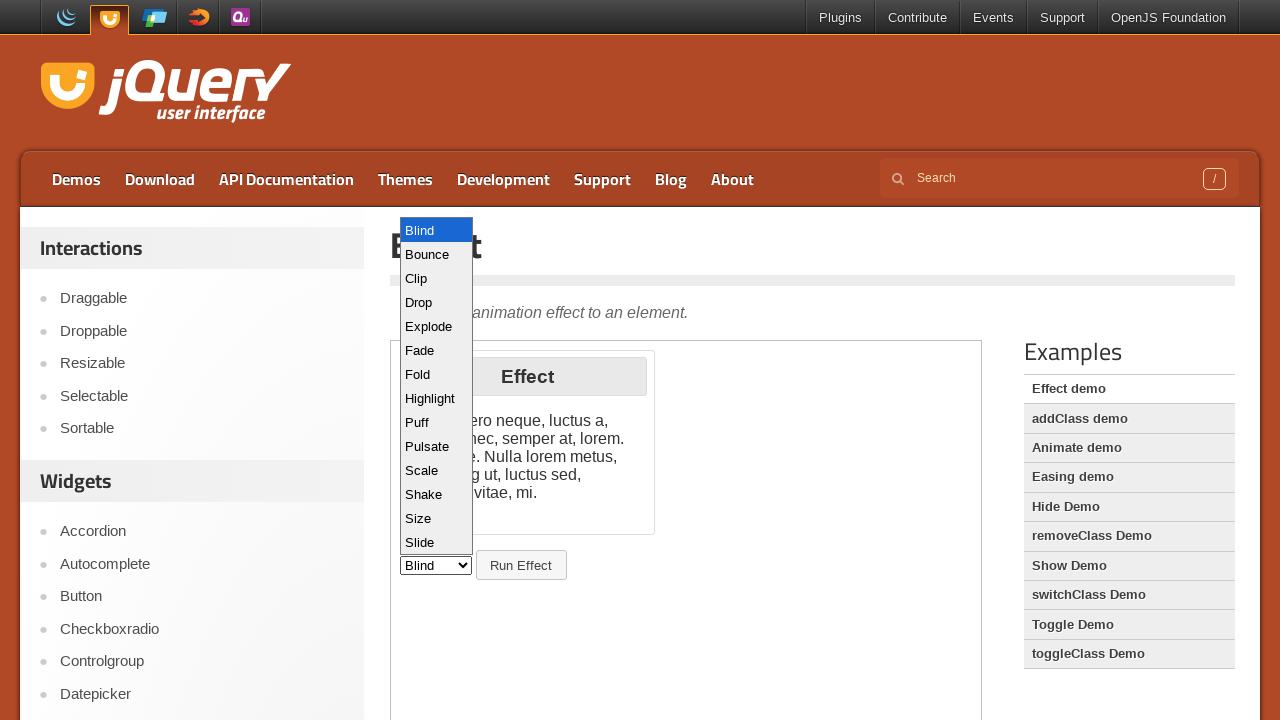

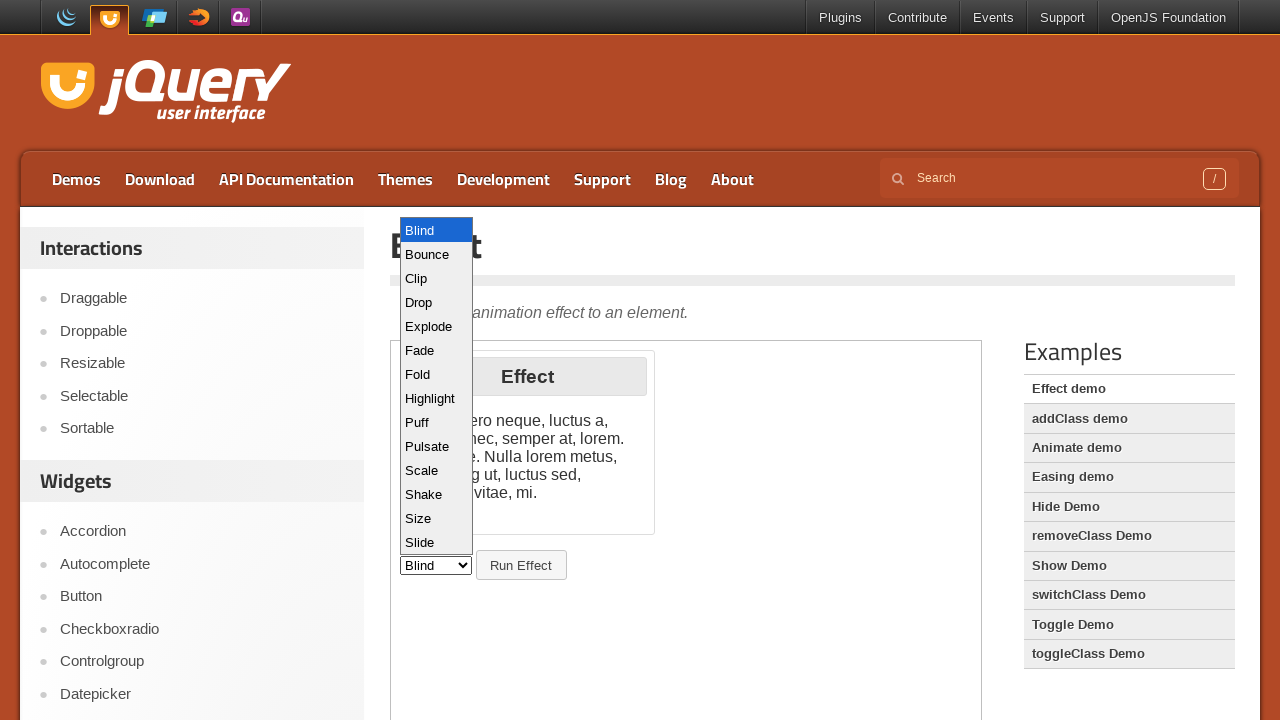